Tests keyboard key press functionality by finding an input element, sending the SPACE key to it, and verifying the result text displays the correct key pressed.

Starting URL: http://the-internet.herokuapp.com/key_presses

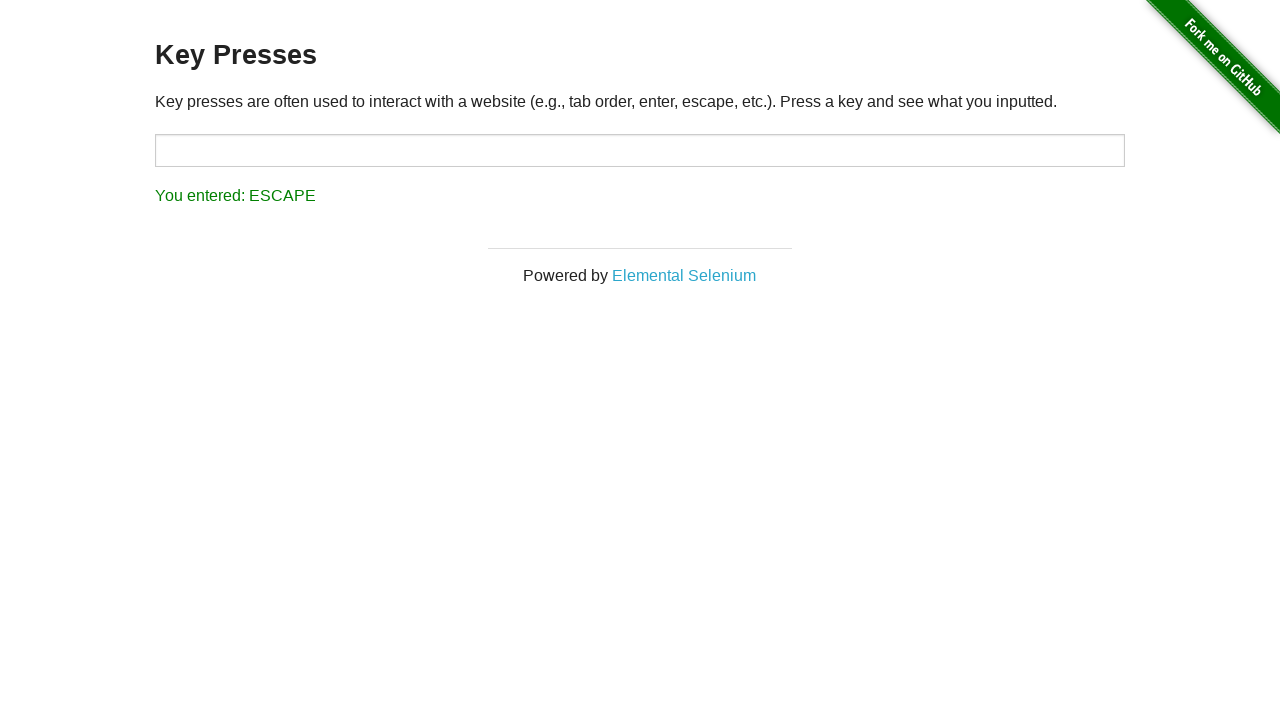

Pressed SPACE key on target input element on #target
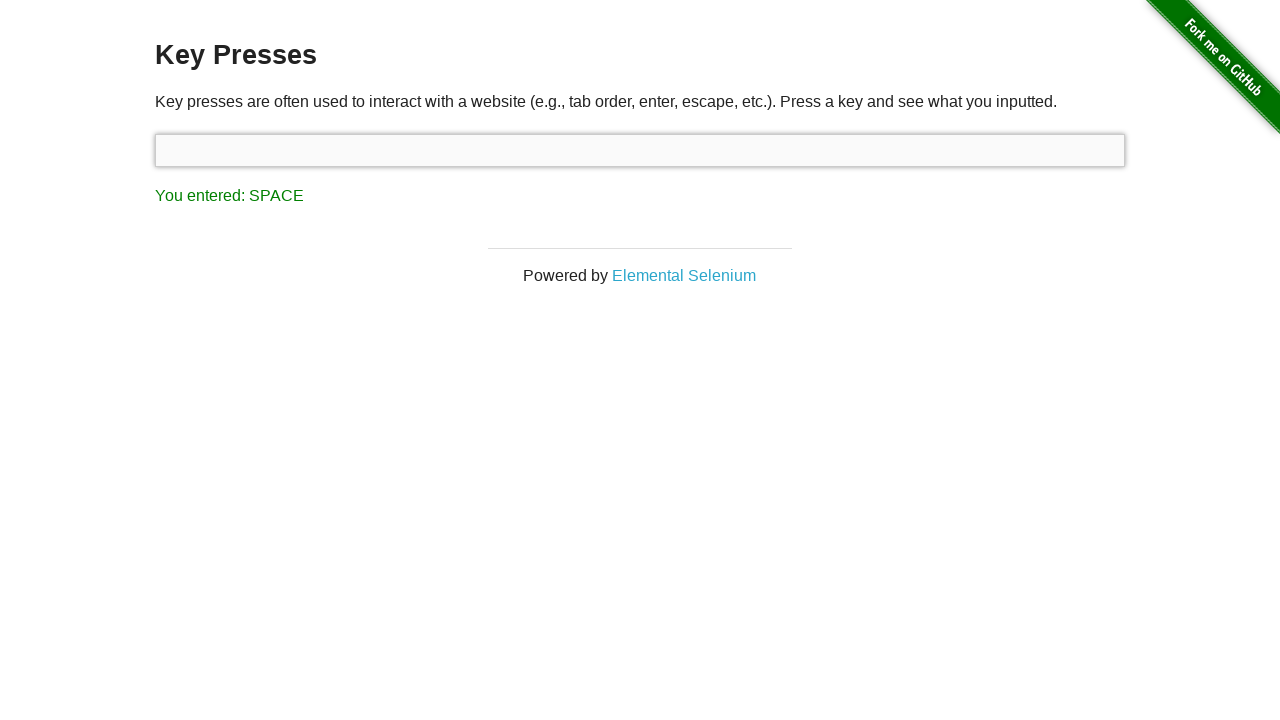

Result element loaded
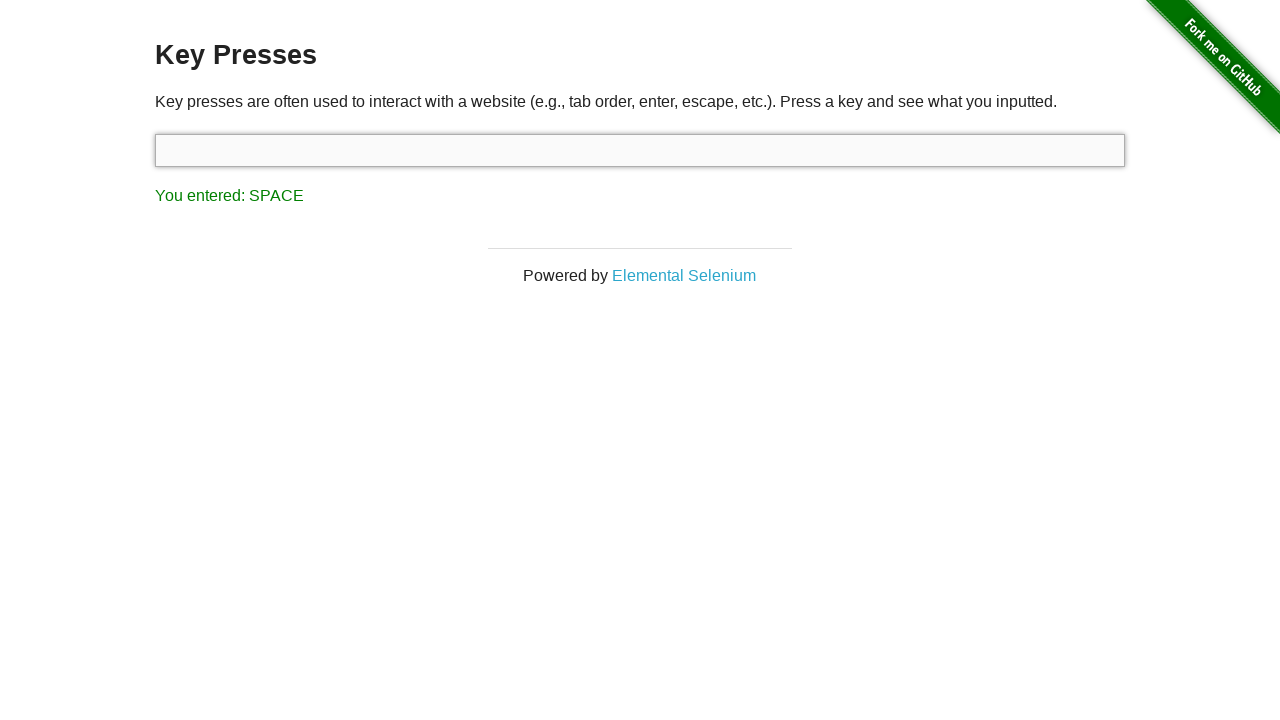

Retrieved result text content
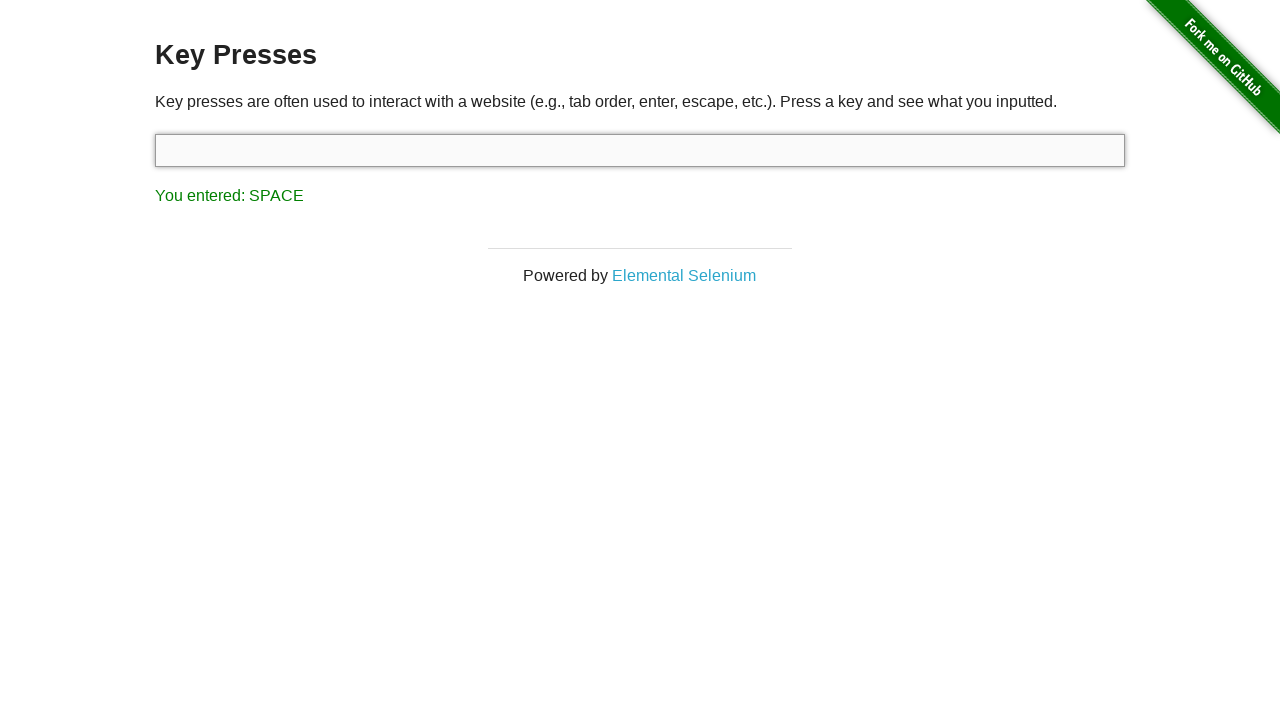

Verified result text displays 'You entered: SPACE'
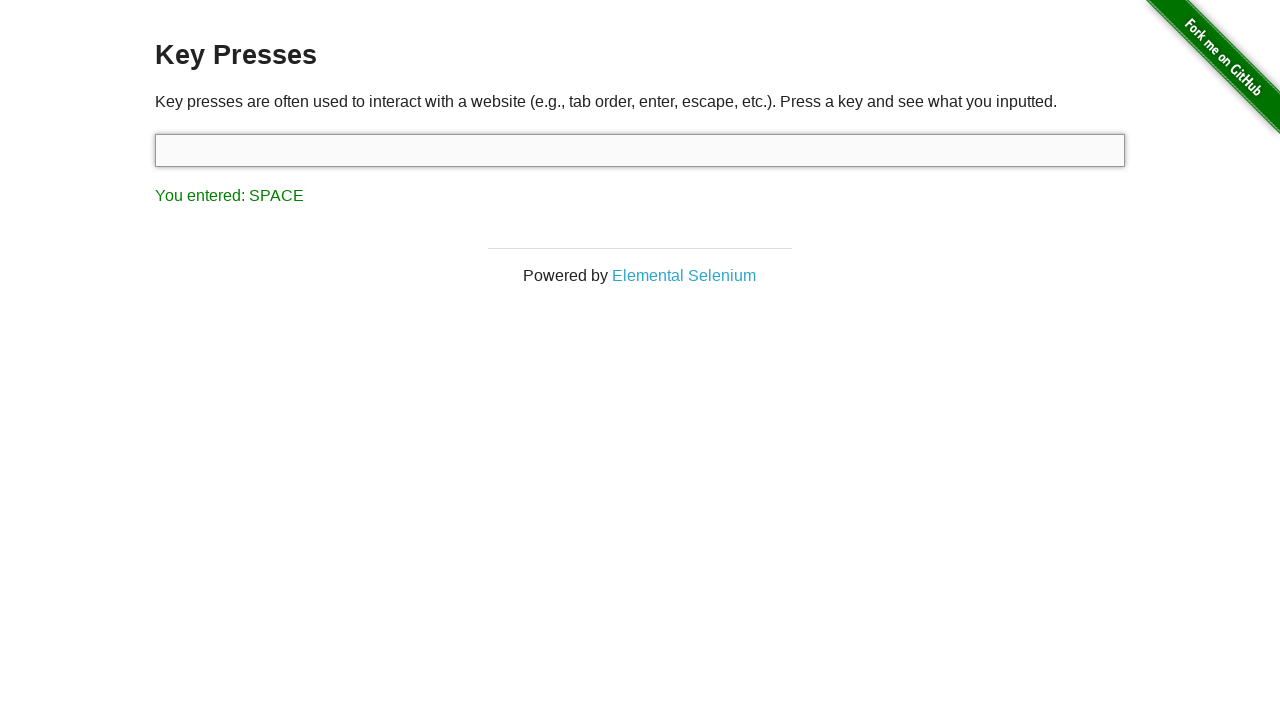

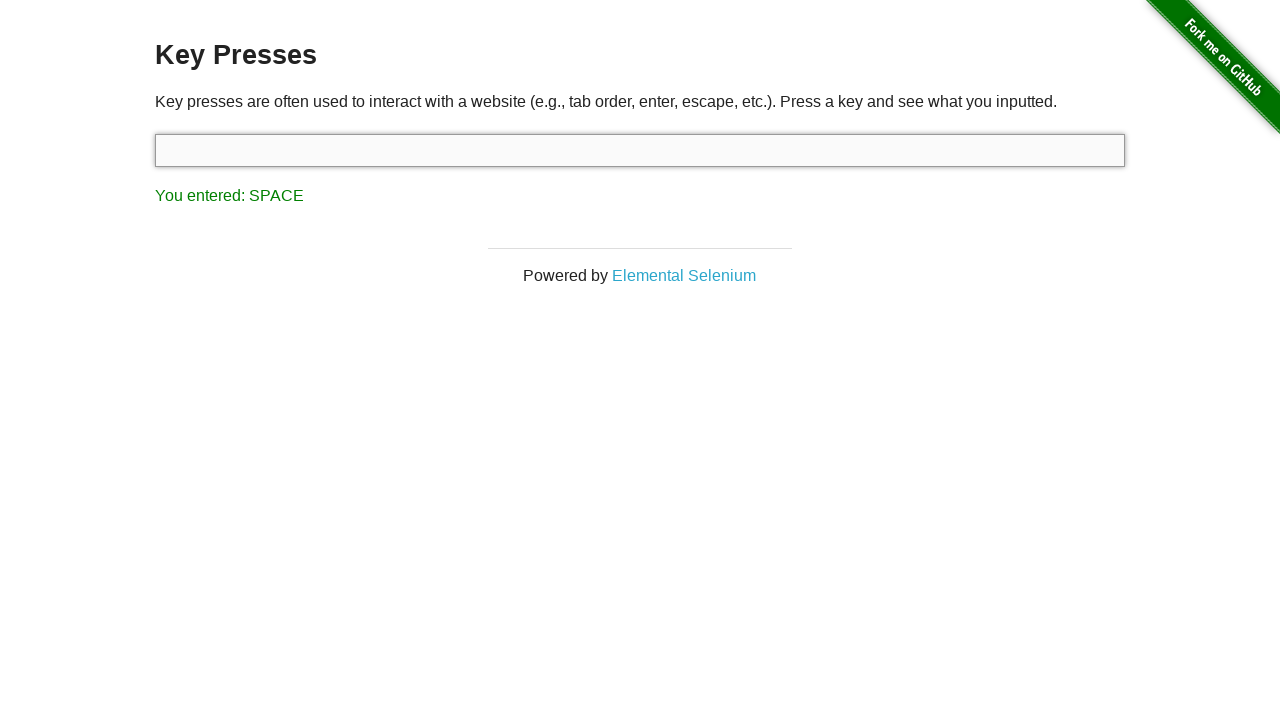